Tests dropdown selection functionality by reading two numbers from the page, calculating their sum, selecting the result from a dropdown menu, and clicking a submit button.

Starting URL: http://suninjuly.github.io/selects1.html

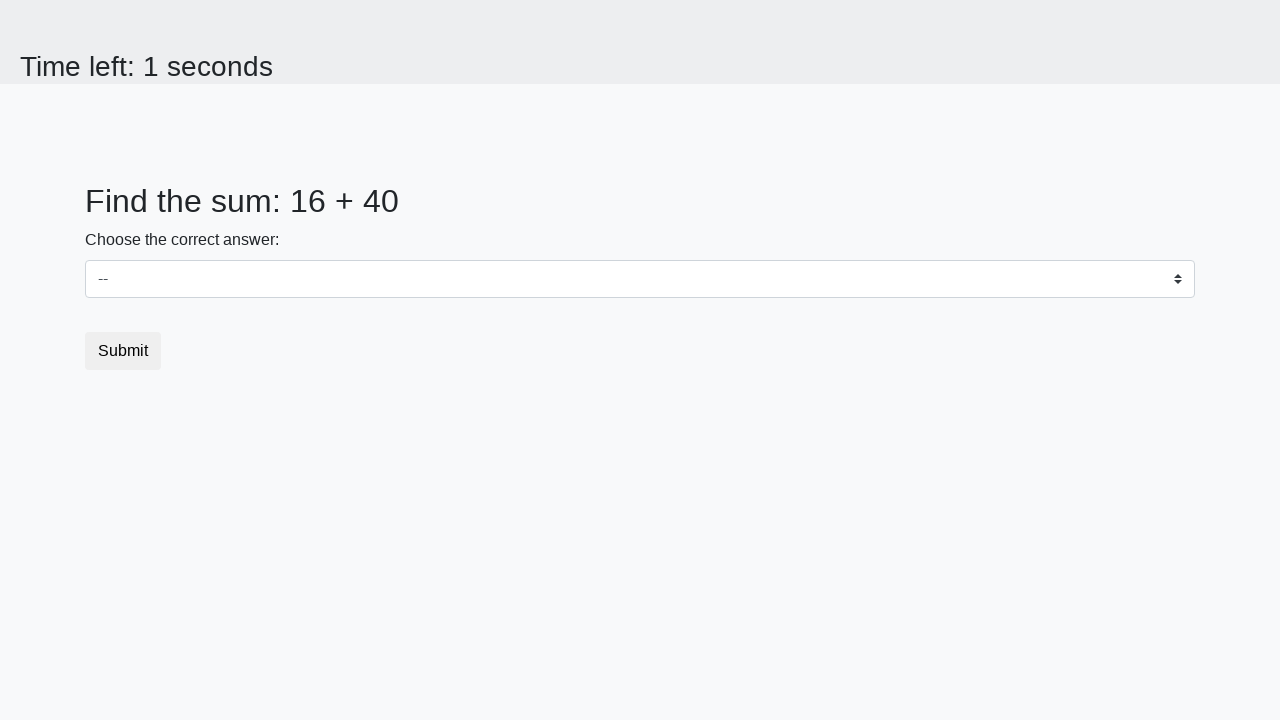

Read first number from page
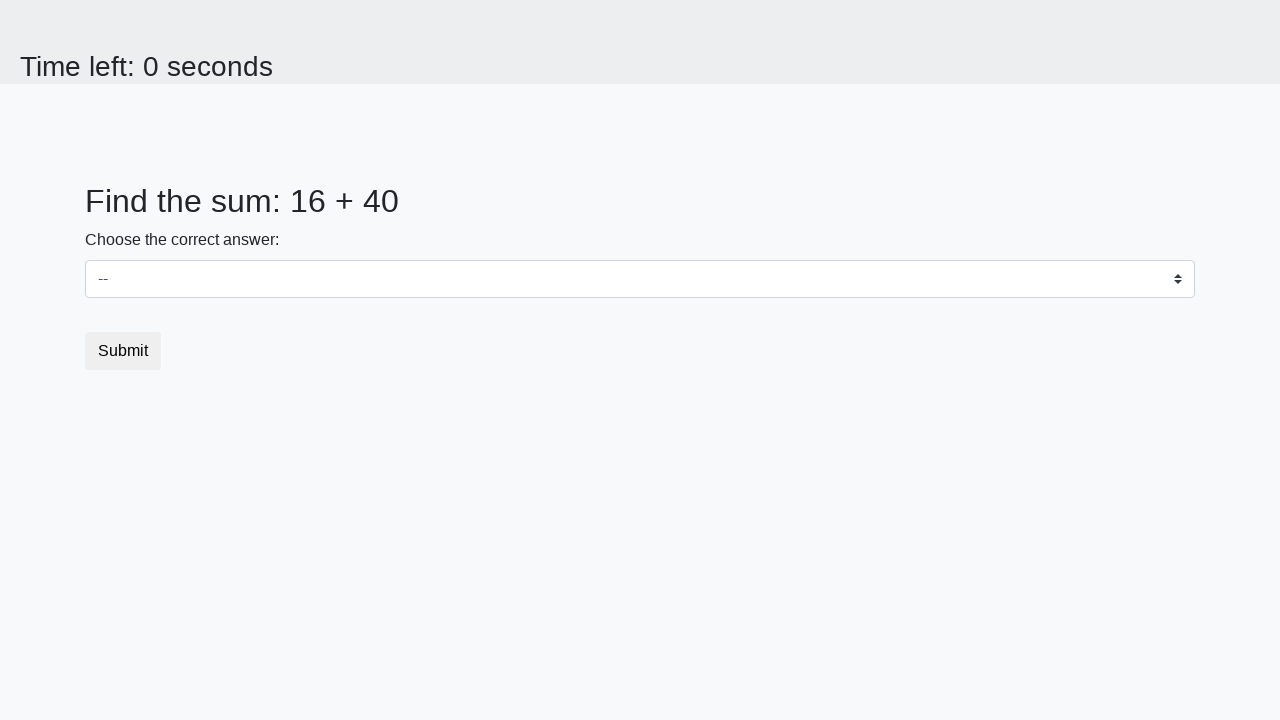

Read second number from page
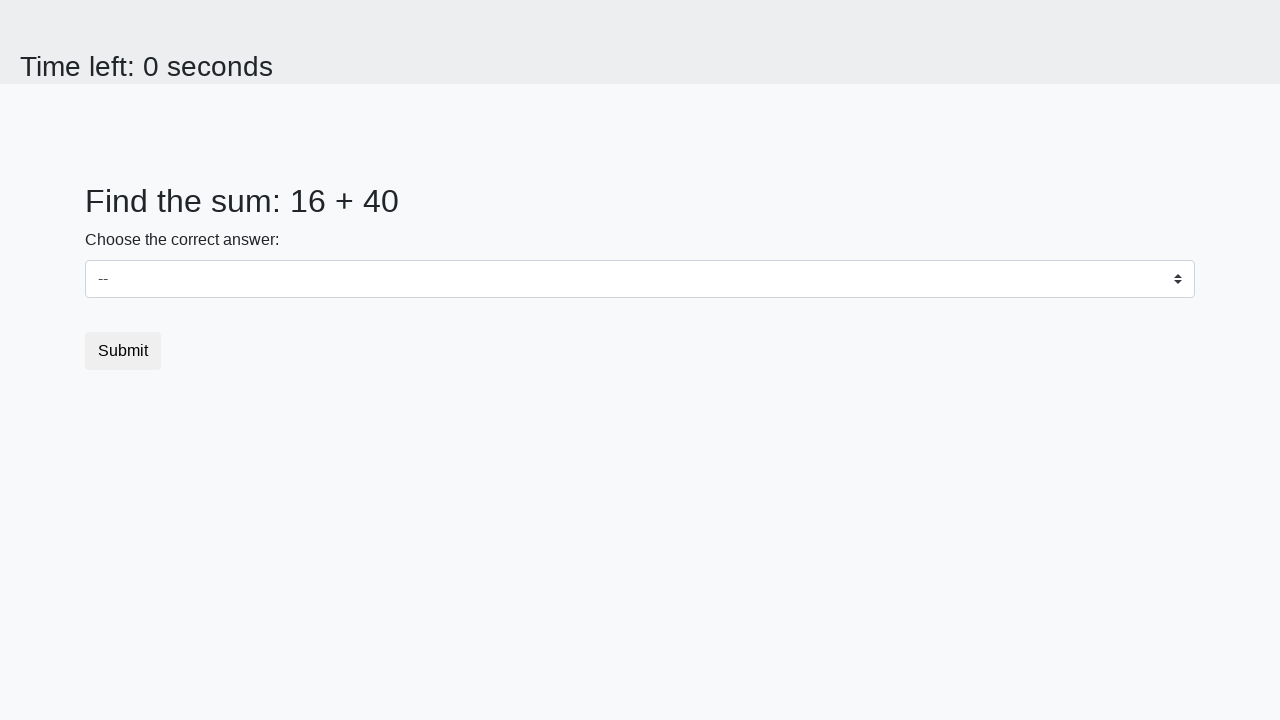

Calculated sum: 16 + 40 = 56
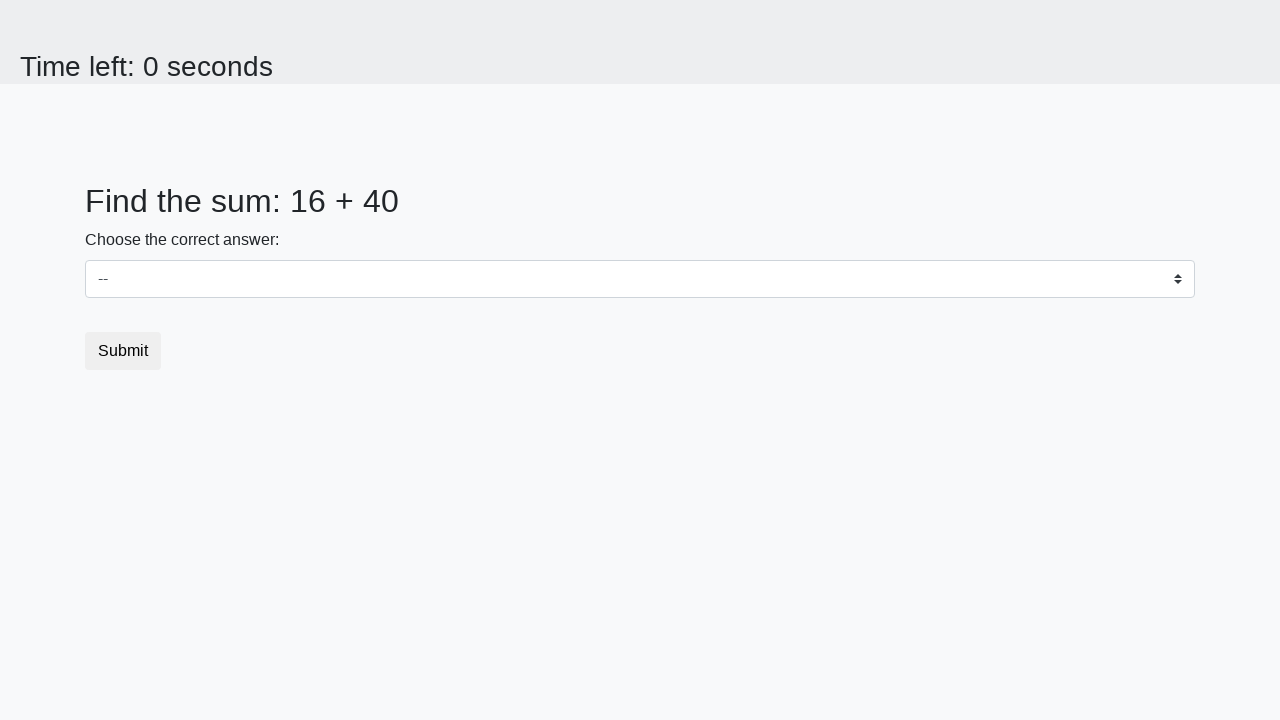

Selected answer '56' from dropdown menu on select
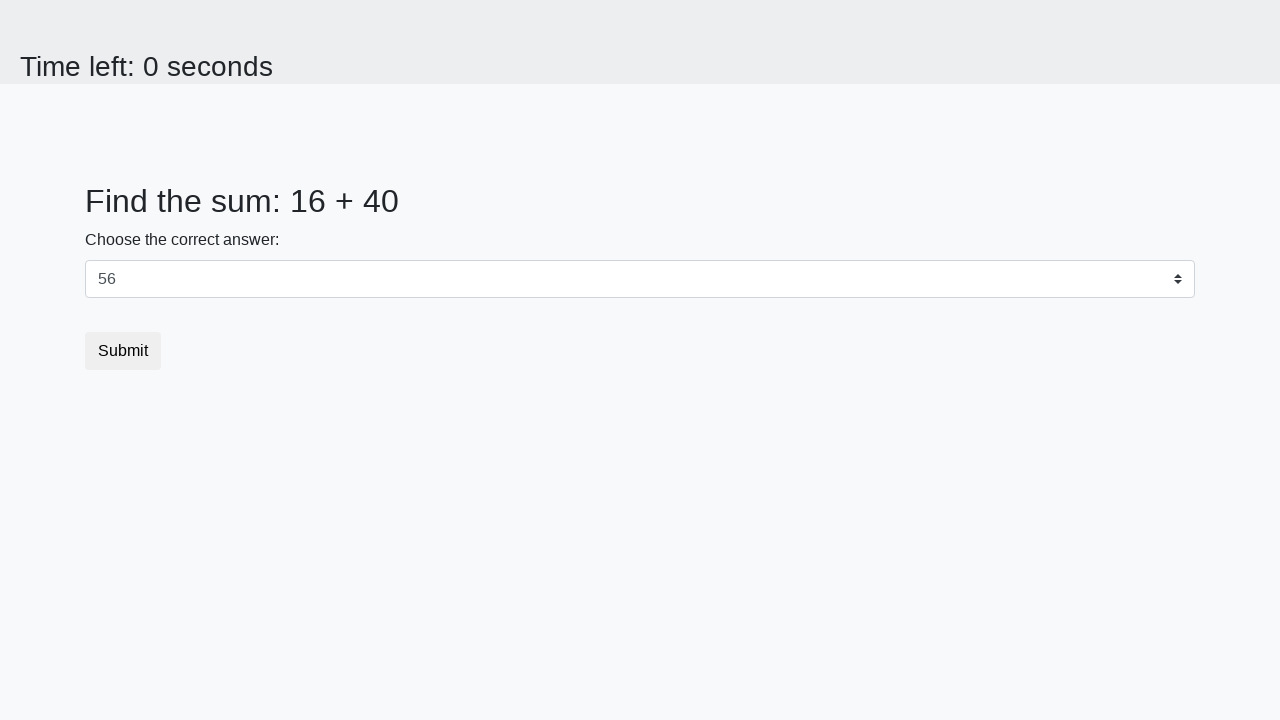

Clicked submit button at (123, 351) on .btn
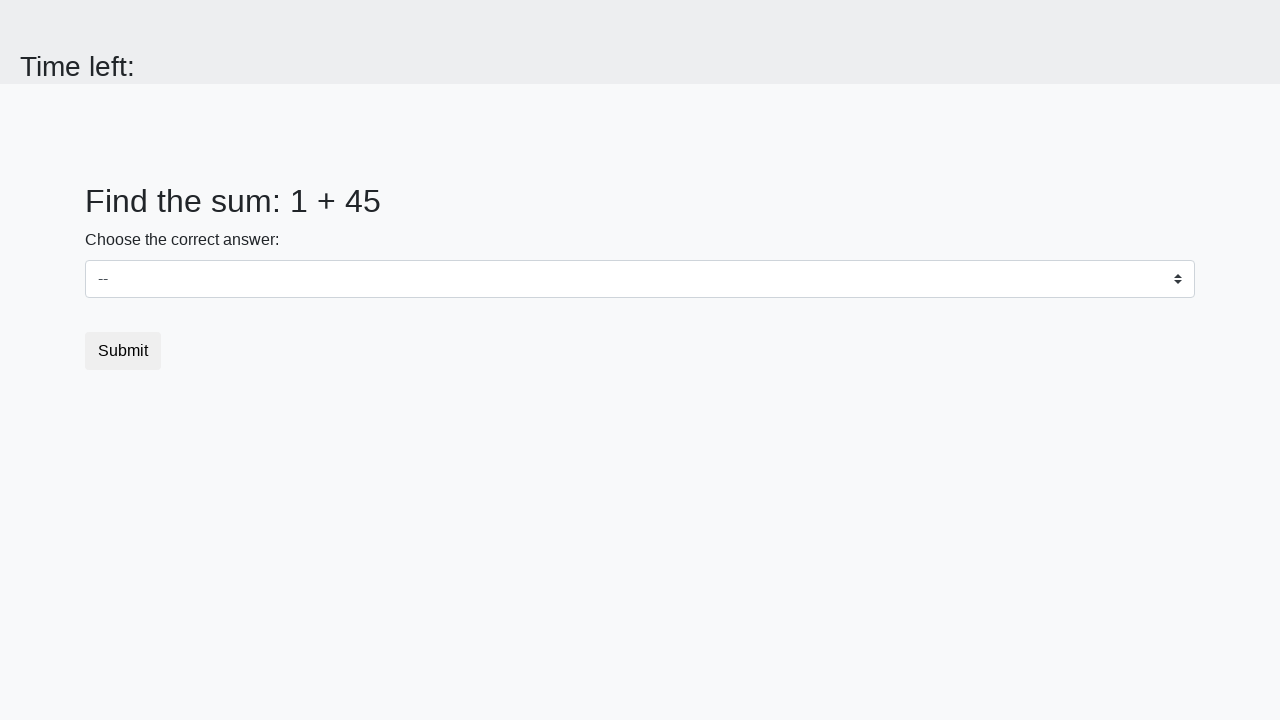

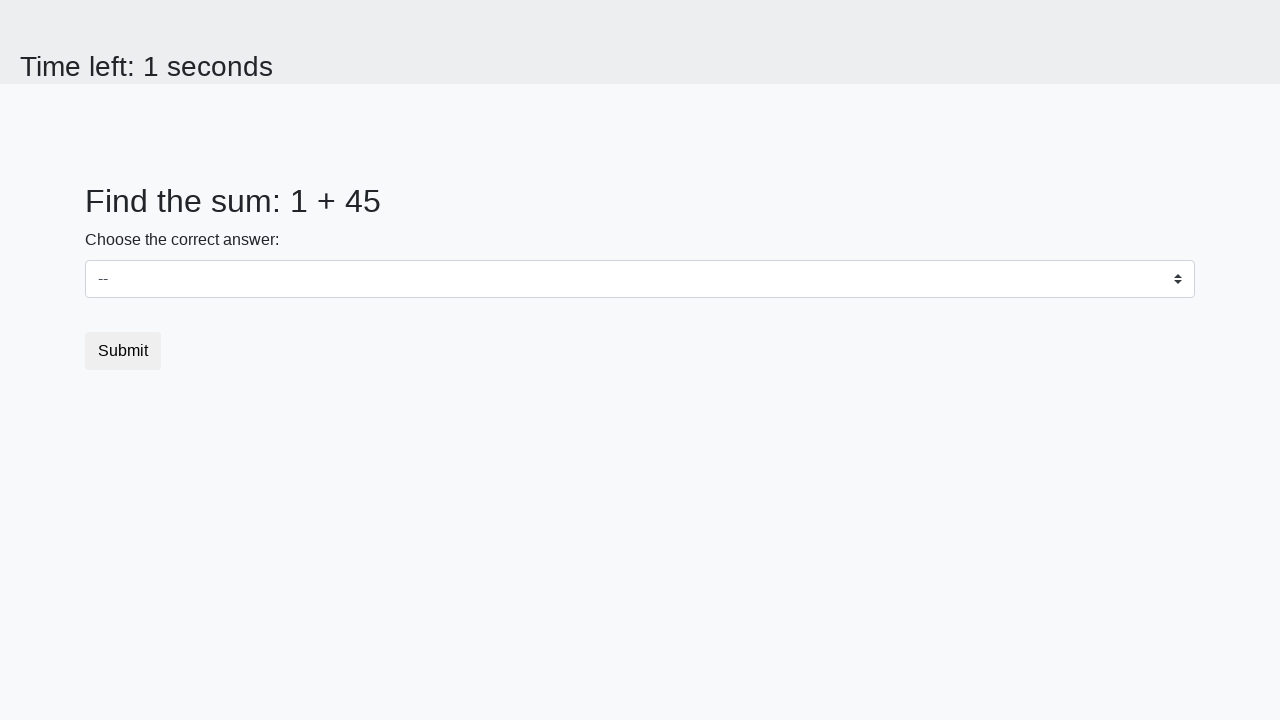